Tests window switching functionality by clicking a help link that opens in a new window, switching between windows, and verifying the titles

Starting URL: https://accounts.google.com/signup

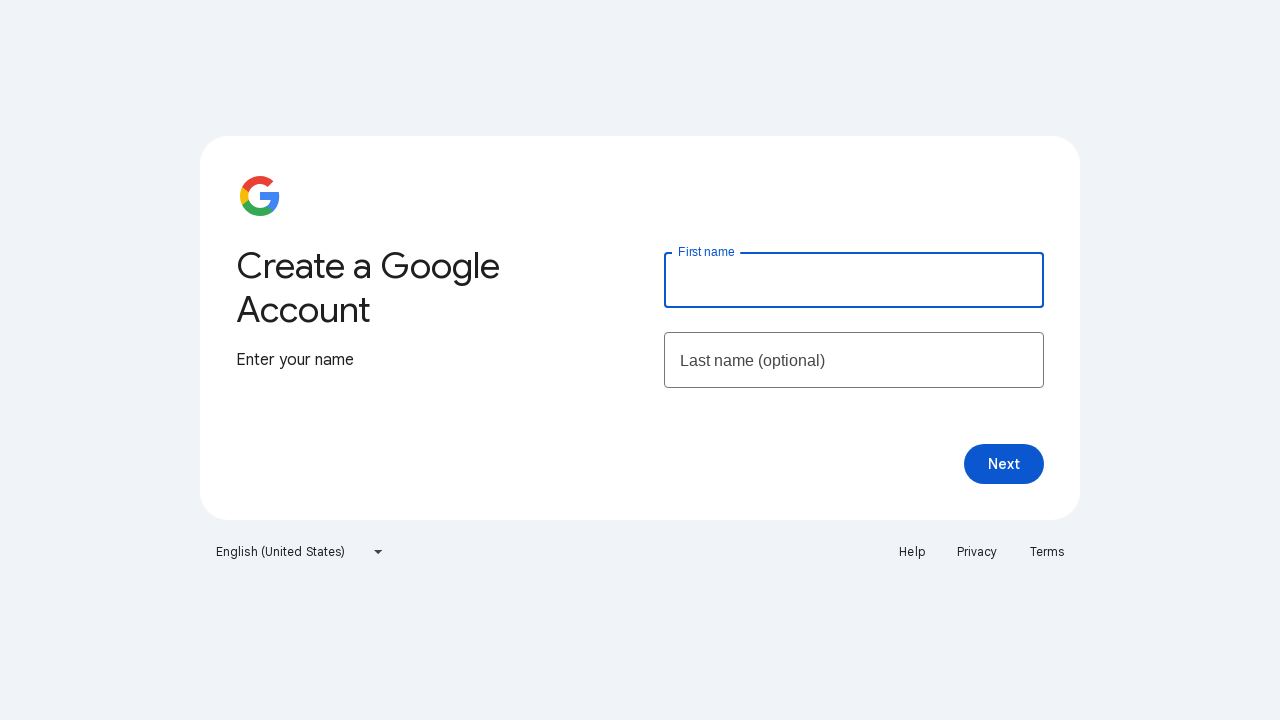

Clicked Help link to open new window at (912, 552) on xpath=//a[contains(text(),'Help')]
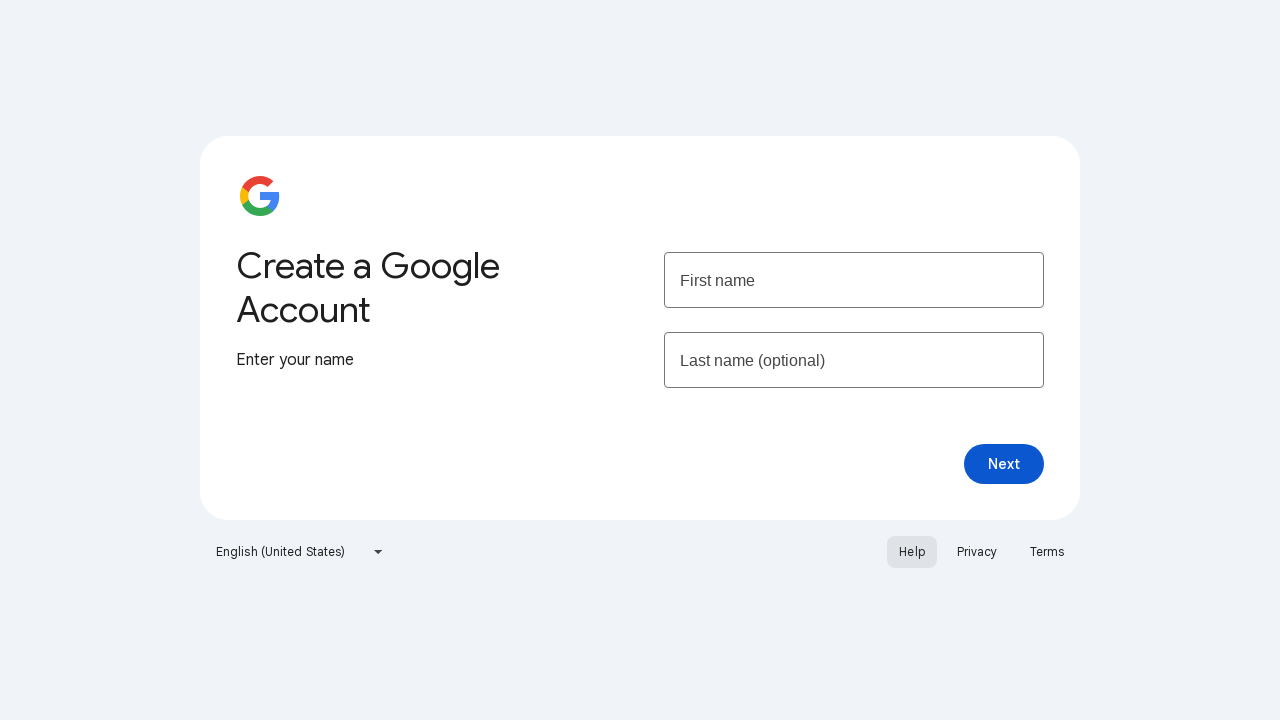

New window/tab opened and captured
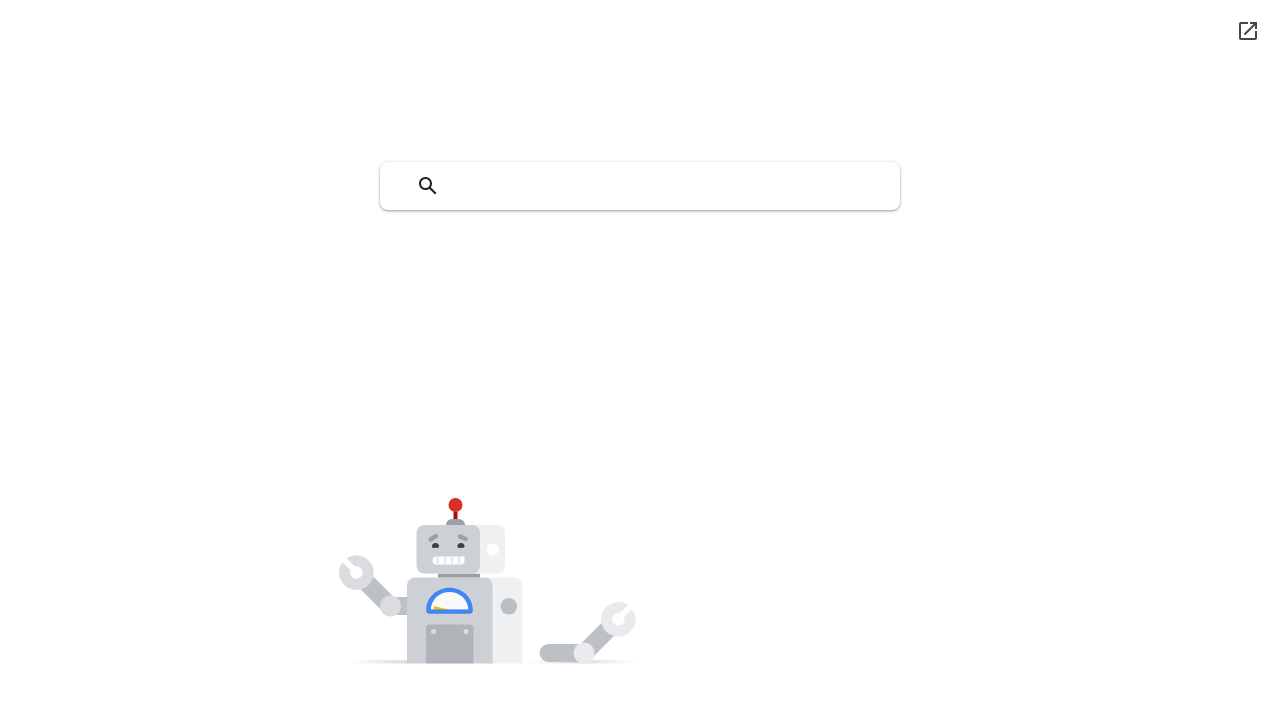

Retrieved new window title: 
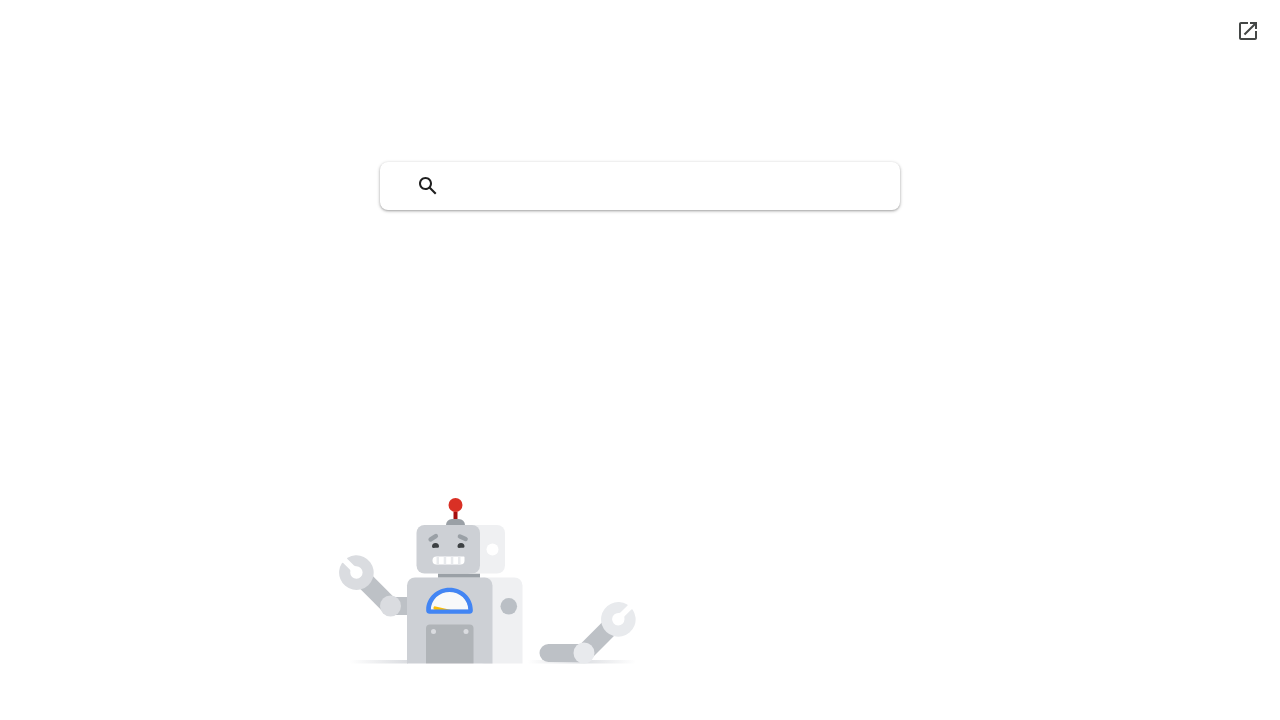

Switched back to original window, title: Create your Google Account
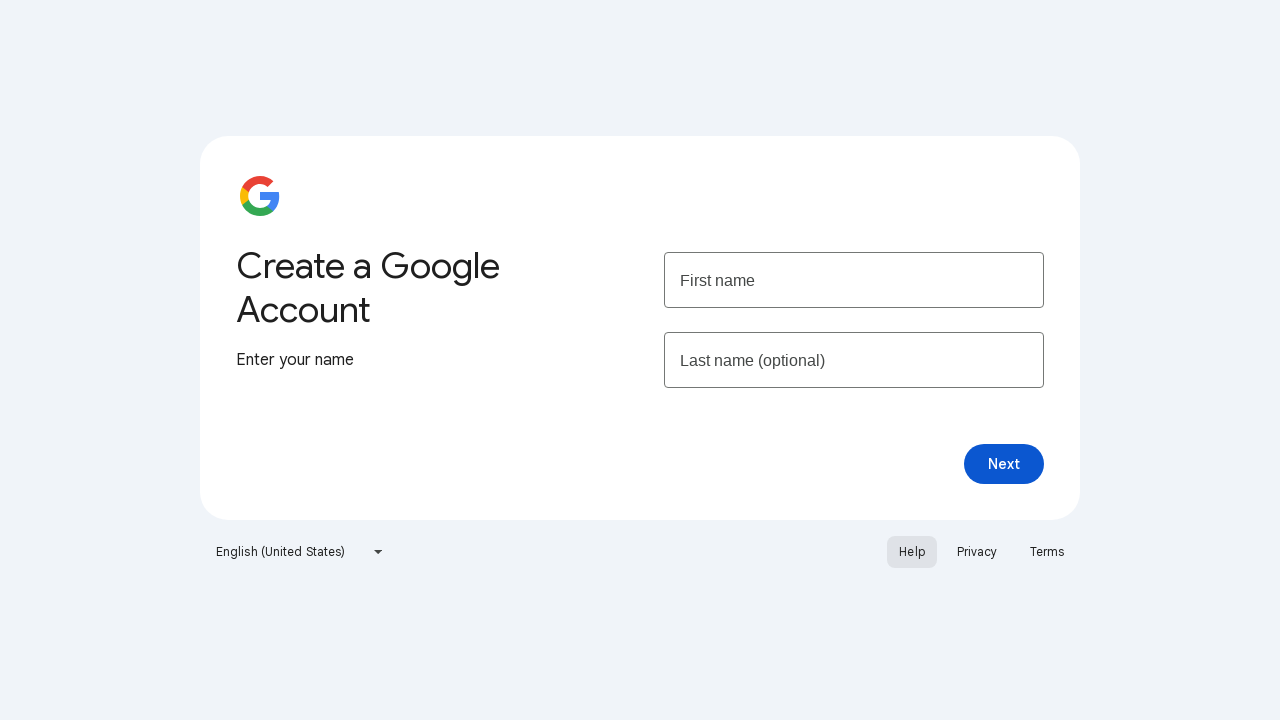

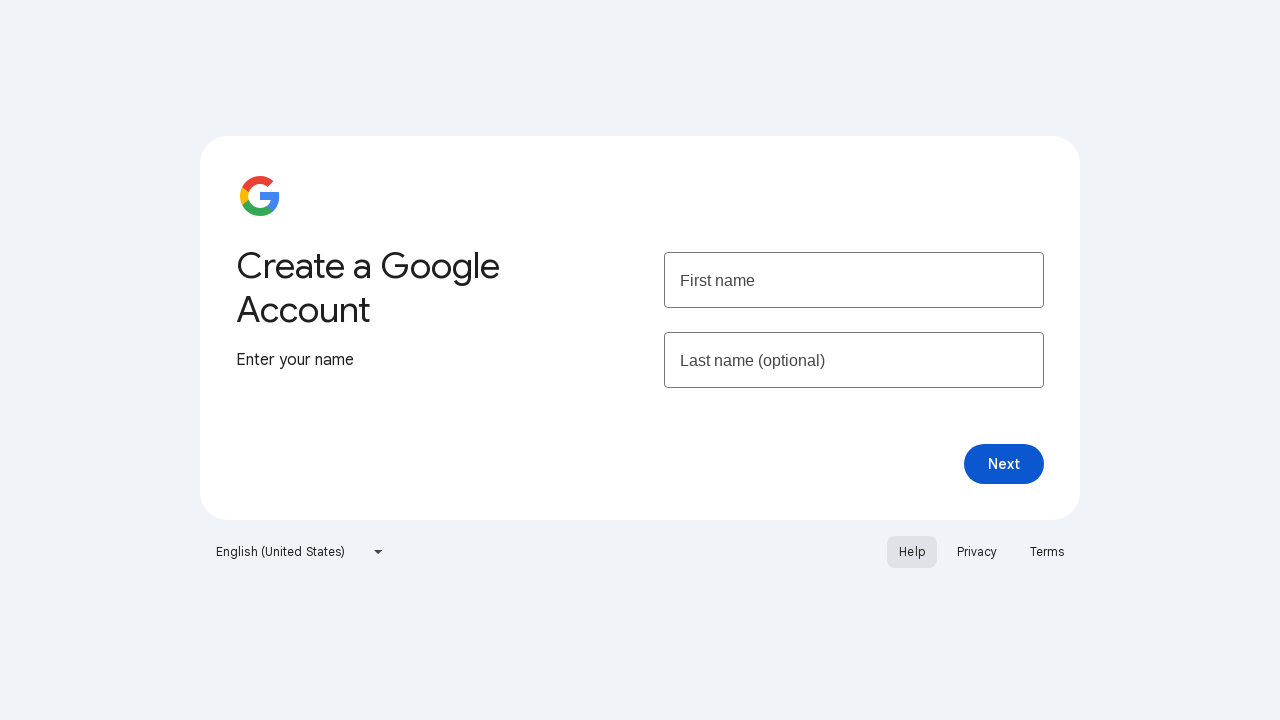